Tests drag and drop functionality by dragging an element from one location to another using the drag and drop action

Starting URL: https://jqueryui.com/droppable/

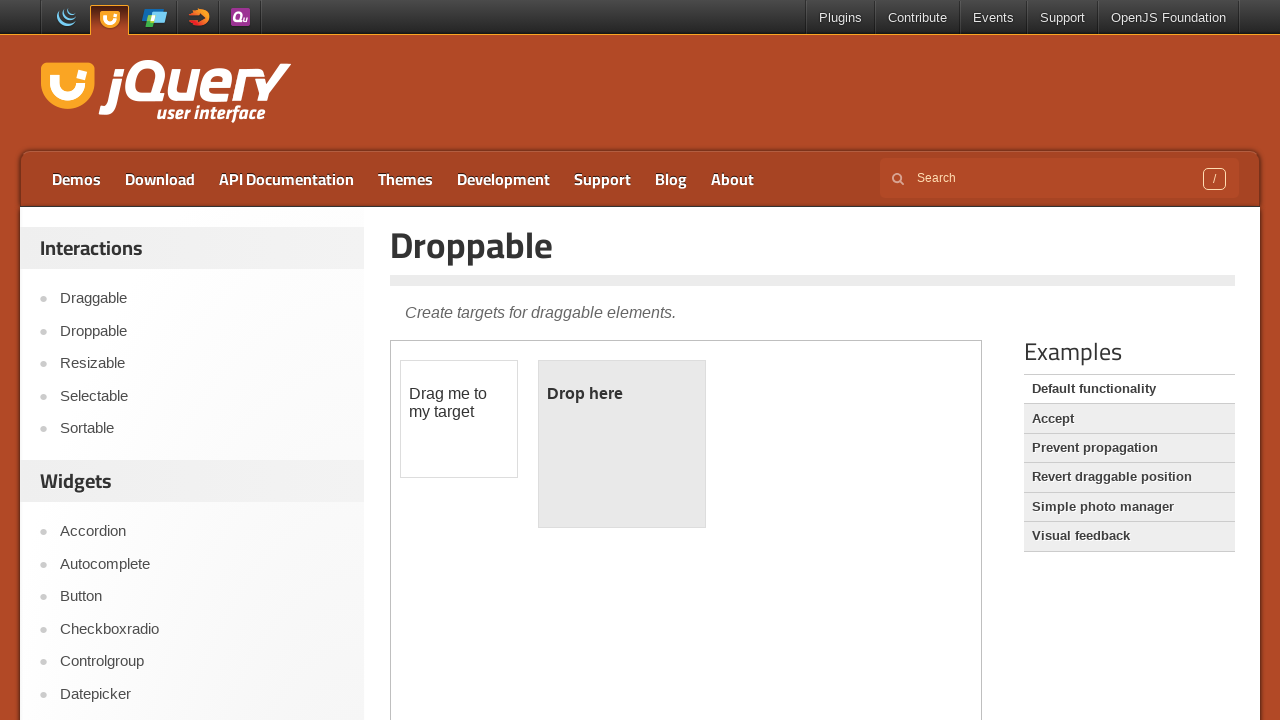

Dragged draggable element to droppable target within iframe at (622, 444)
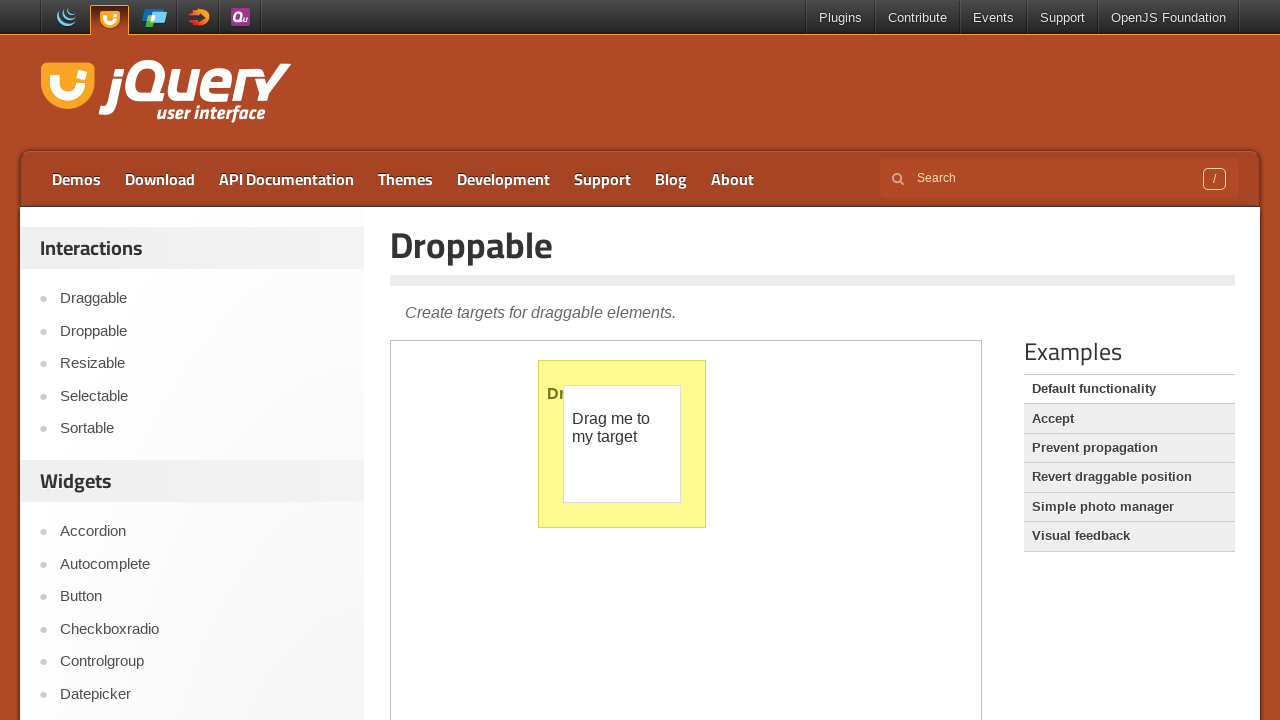

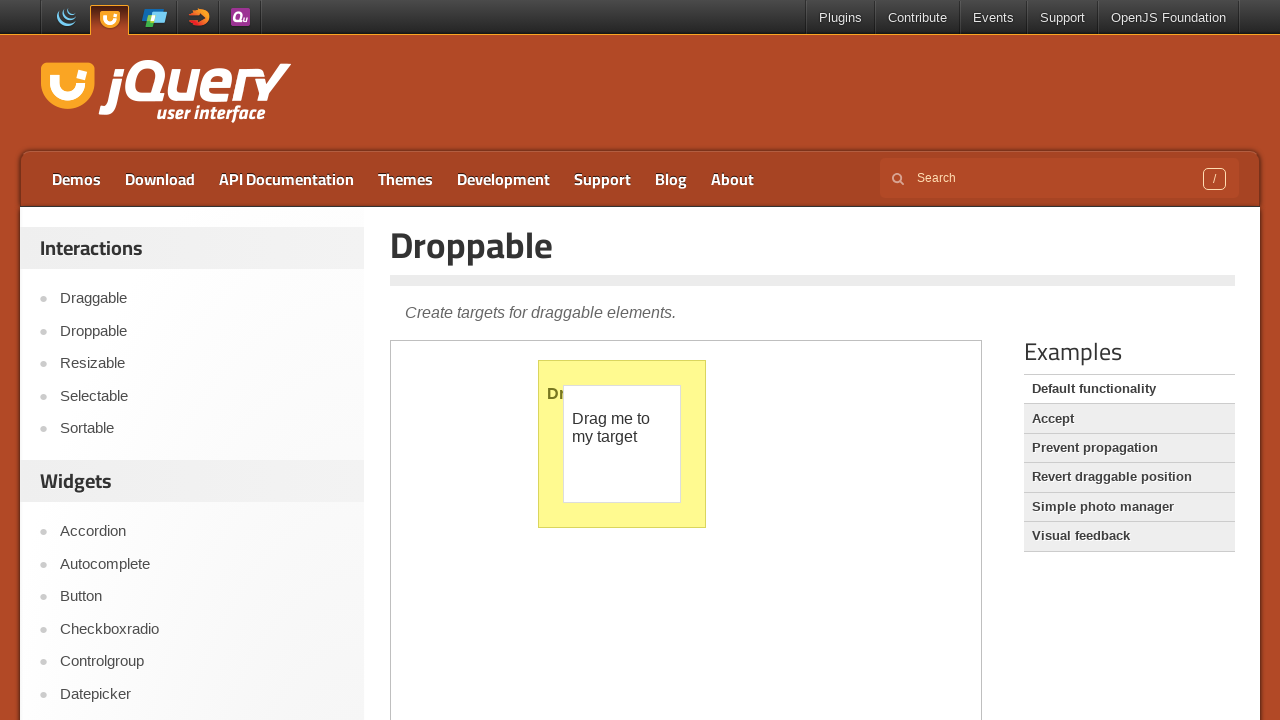